Fills out an online IQ test form on the Mensa website by entering text answers and clicking radio button options for multiple questions

Starting URL: https://www.mensa.lu/en/mensa/online-iq-test/online-iq-test.html

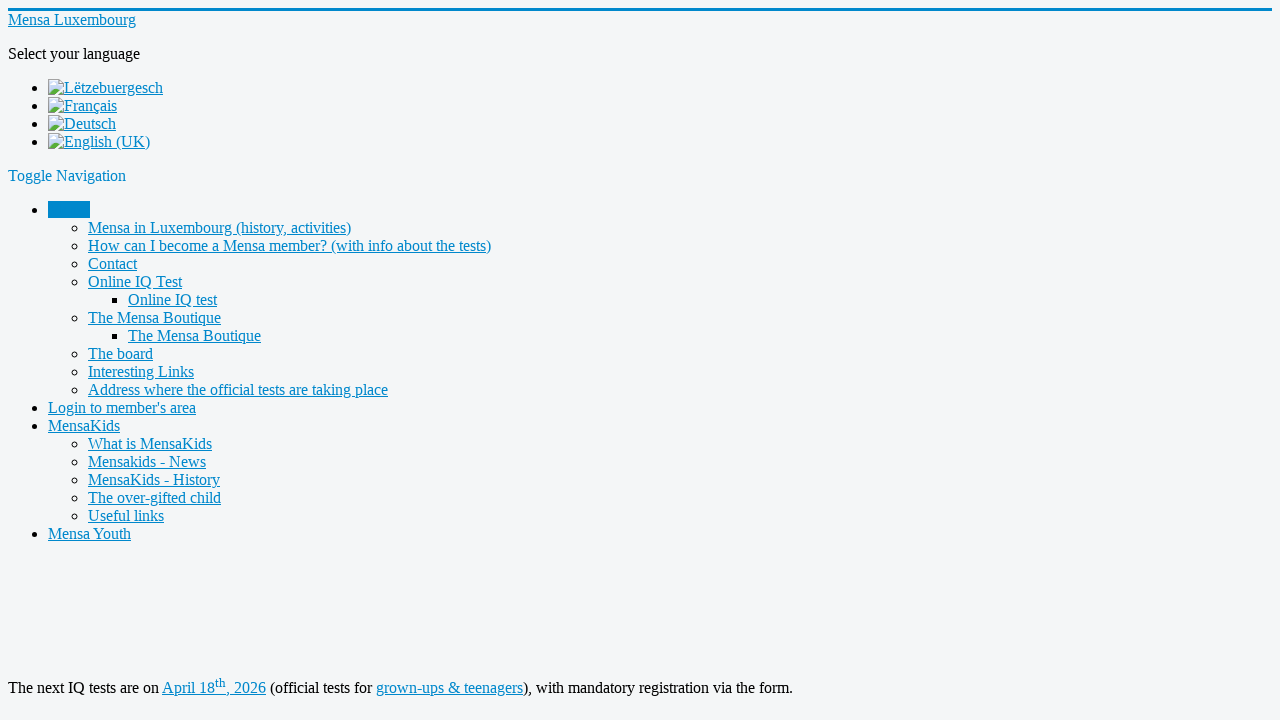

Filled question 1 text input with 'some' on xpath=/html/body/div/div/div/main/div[4]/div[2]/div/form/table[1]/tbody/tr[2]/td
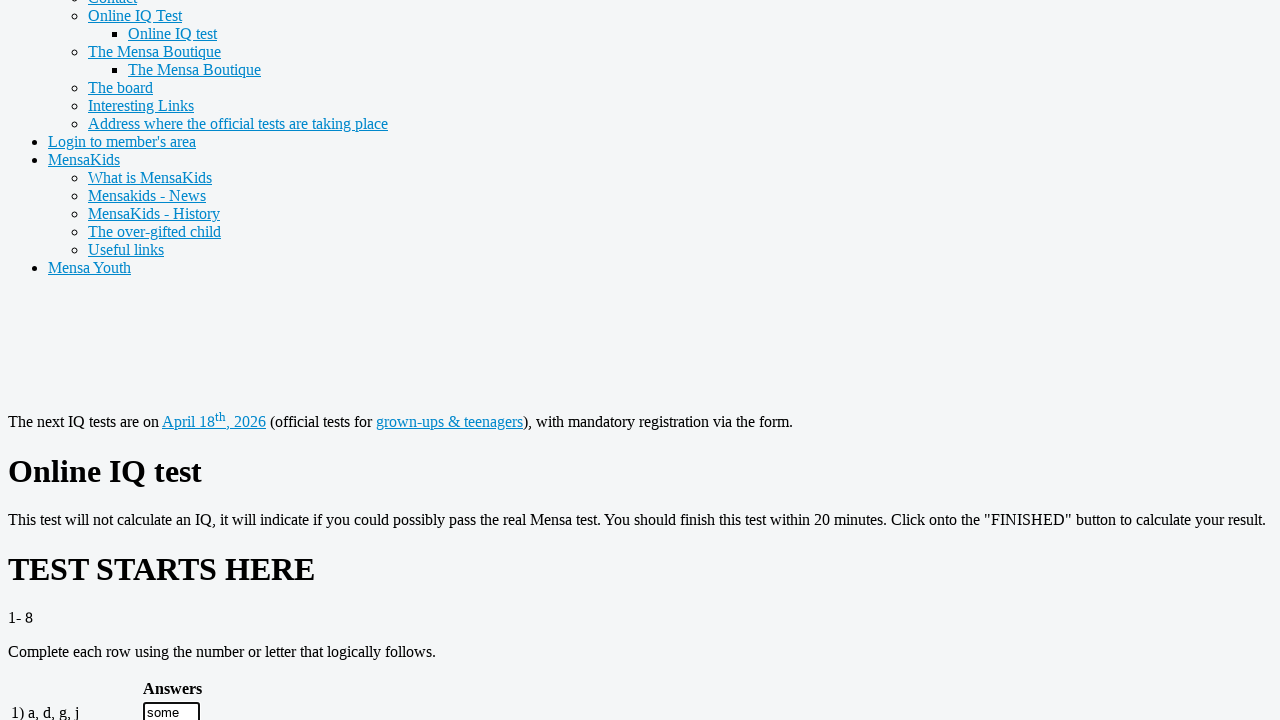

Clicked question 9 radio button (option a) at (202, 361) on xpath=/html/body/div/div/div/main/div[4]/div[2]/div/form/table[2]/tbody/tr[2]/td
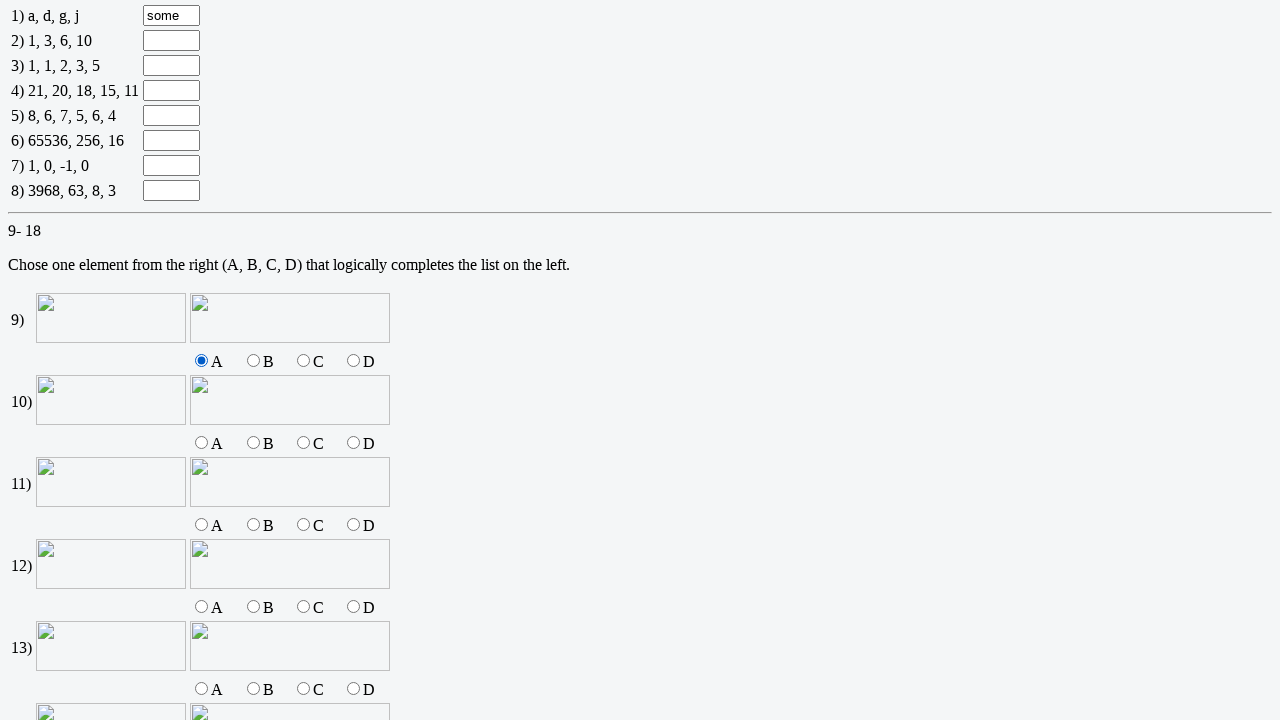

Clicked question 19 radio button (option a) at (250, 361) on xpath=/html/body/div/div/div/main/div[4]/div[2]/div/form/table[3]/tbody/tr[2]/td
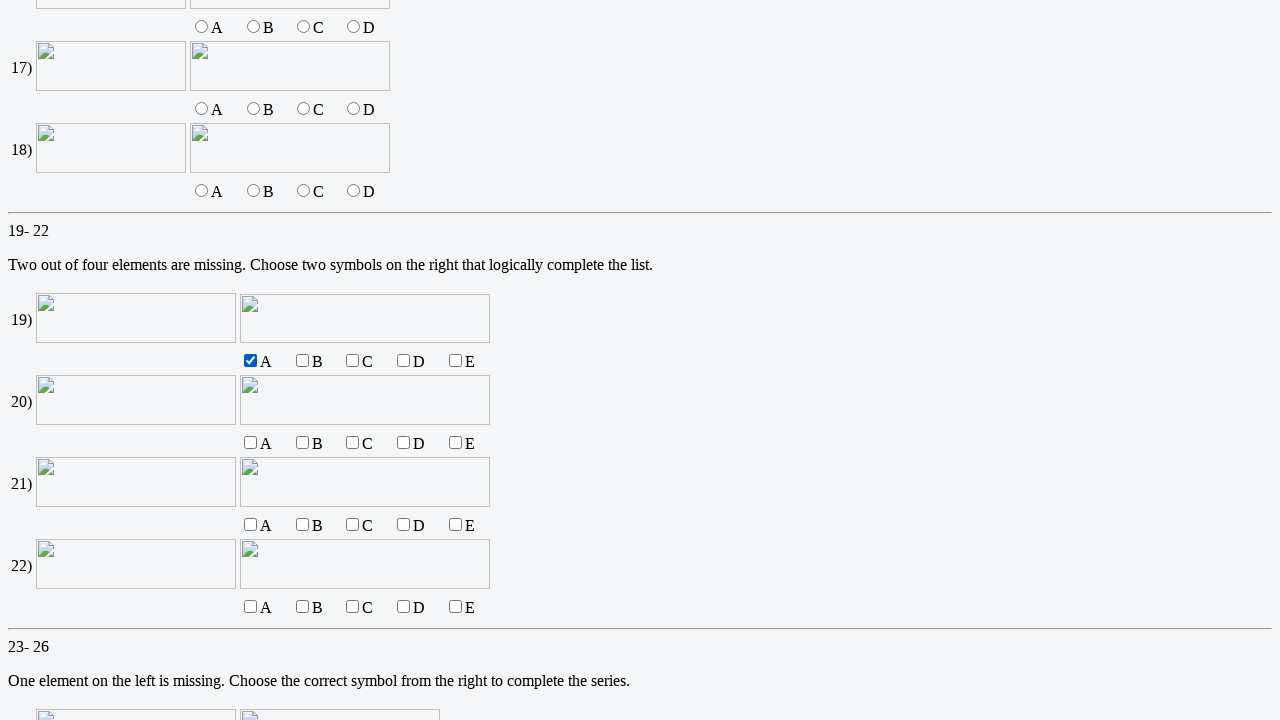

Filled question 2 text input with 'qq' on xpath=/html/body/div/div/div/main/div[4]/div[2]/div/form/table[1]/tbody/tr[3]/td
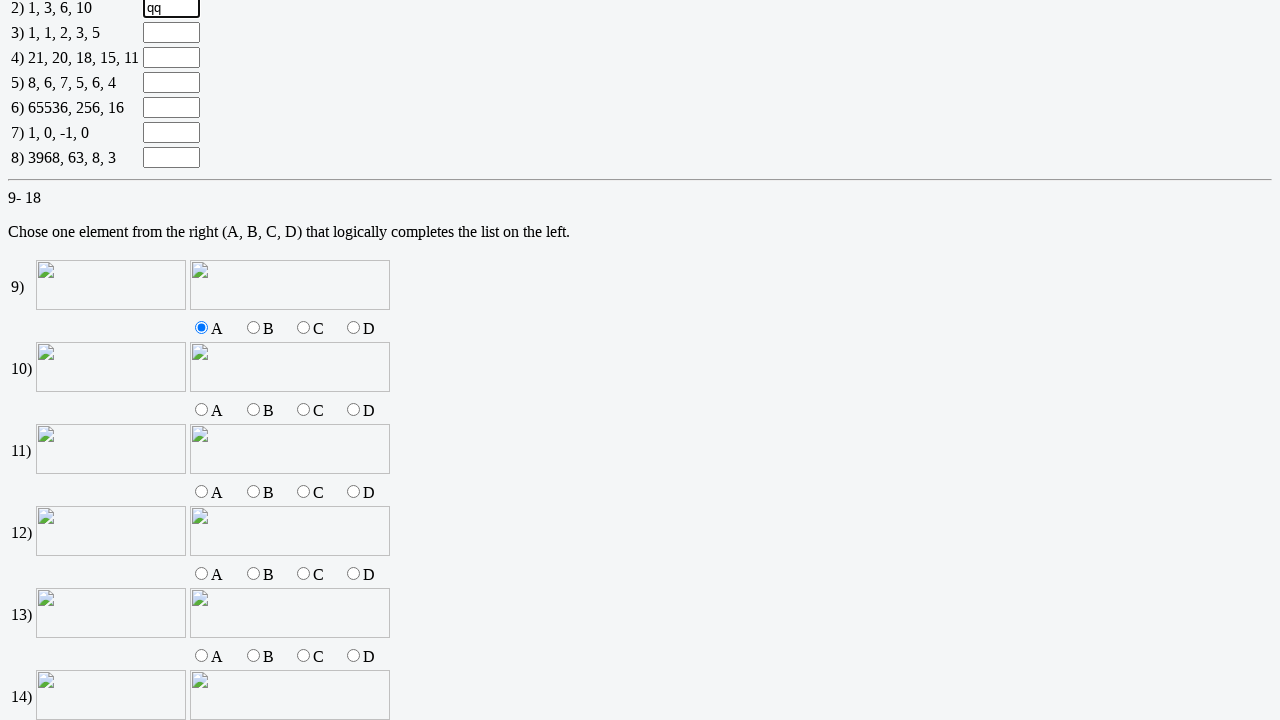

Filled question 3 text input with 'qq' on input[name="q3"]
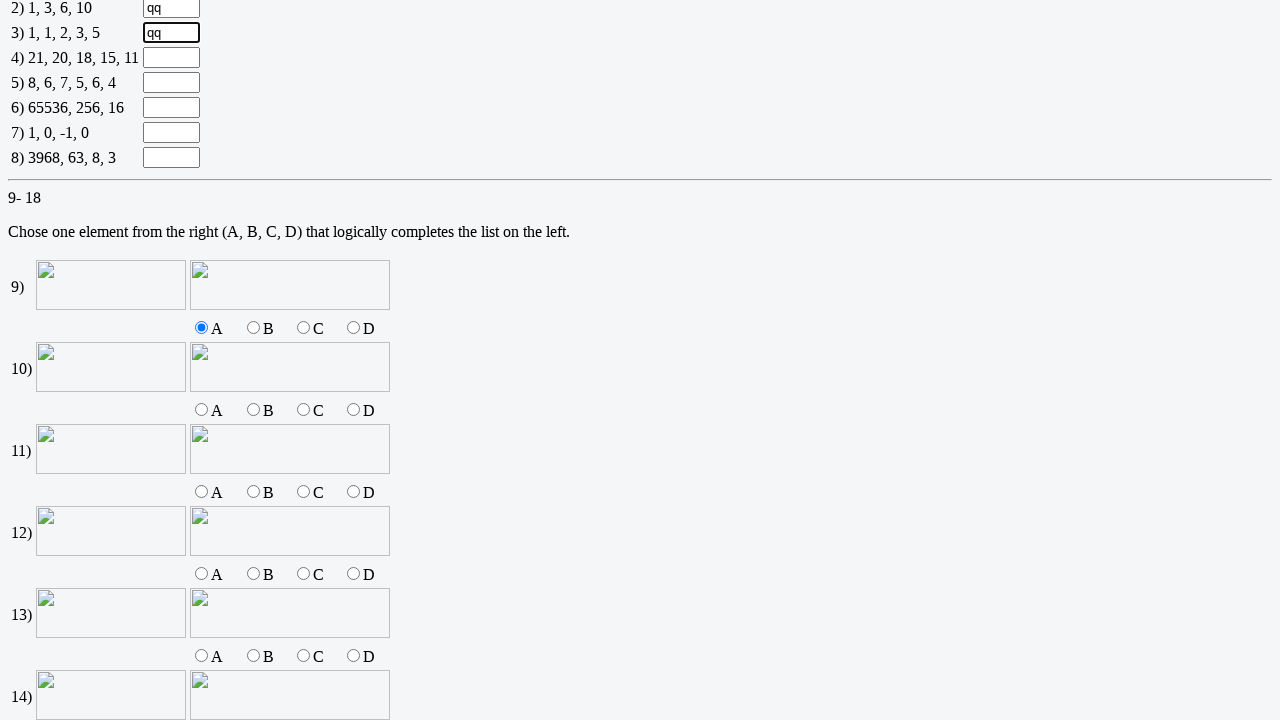

Clicked question 10 radio button (option a) at (202, 410) on xpath=/html/body/div/div/div/main/div[4]/div[2]/div/form/table[2]/tbody/tr[4]/td
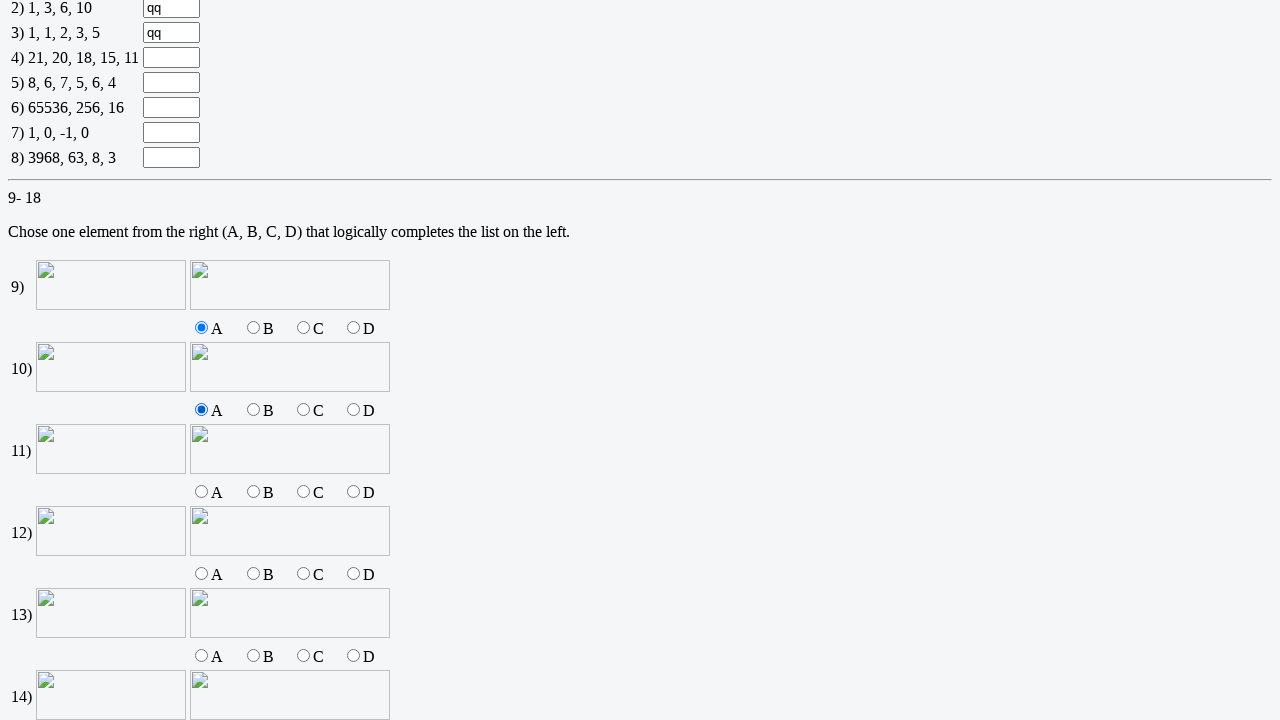

Clicked question 11 radio button (option d) at (354, 492) on input[name="q11"][value="d"]
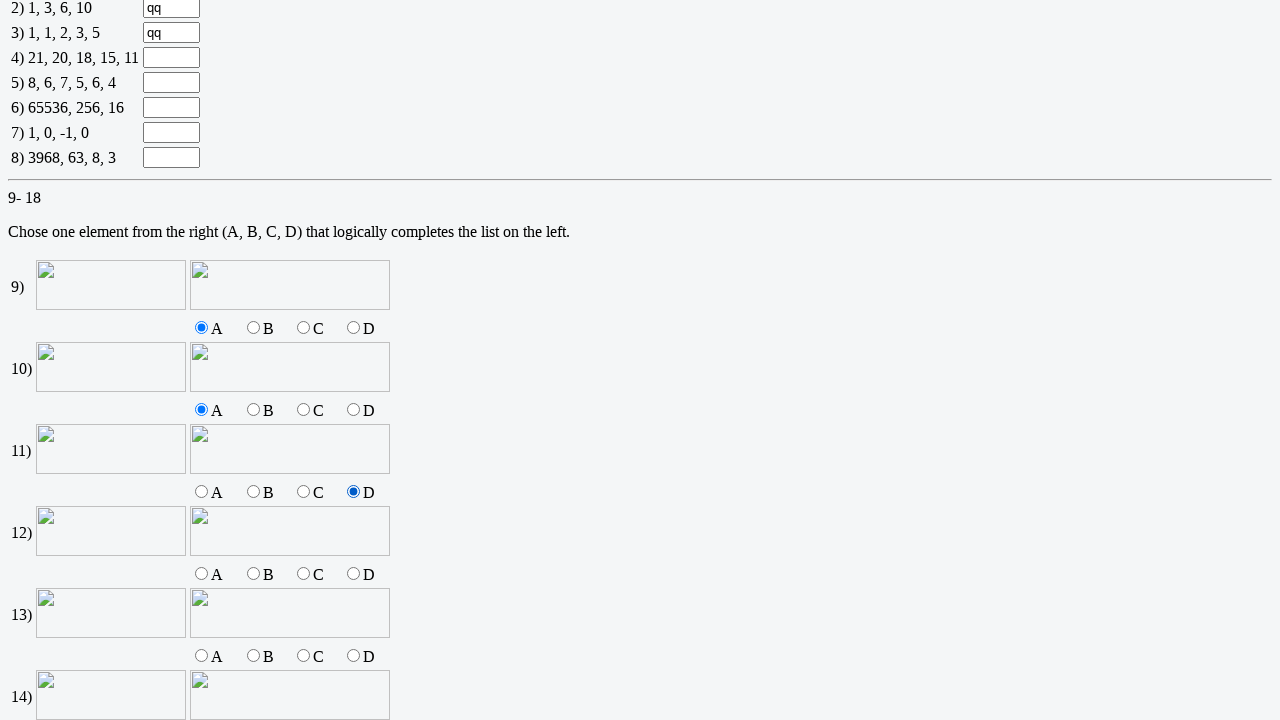

Clicked question 20 radio button (option a) at (250, 361) on xpath=/html/body/div/div/div/main/div[4]/div[2]/div/form/table[3]/tbody/tr[4]/td
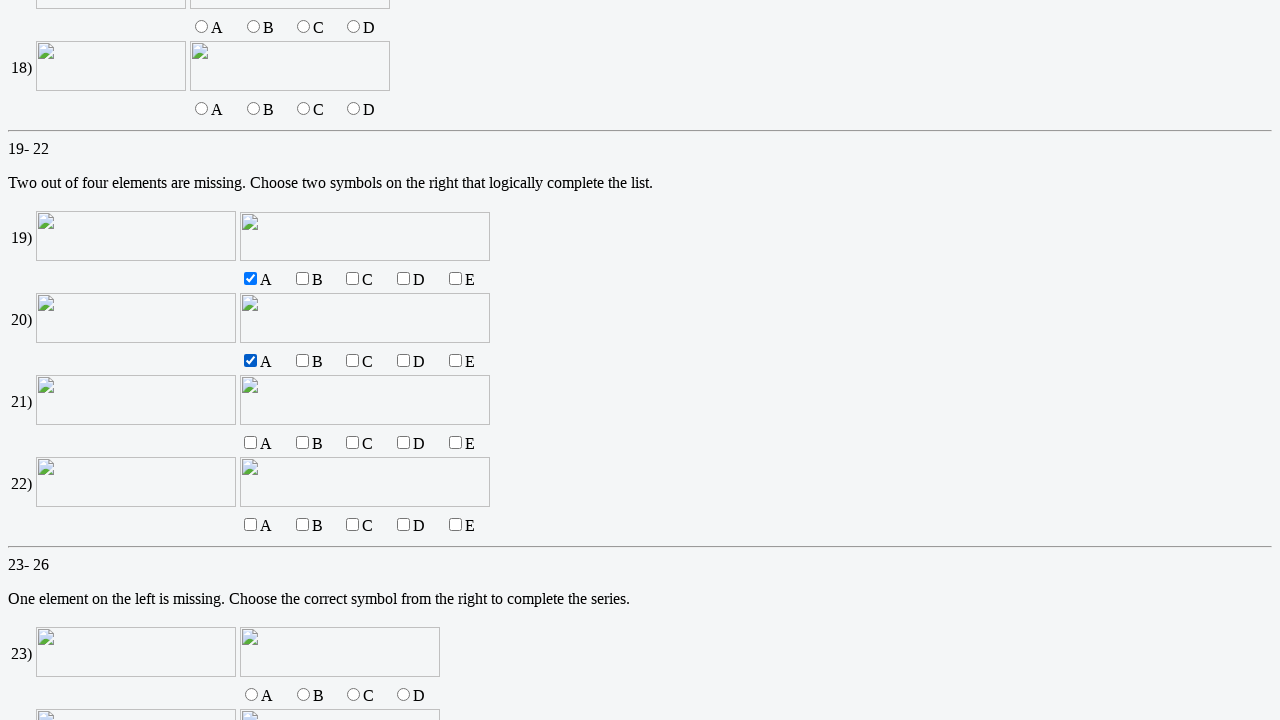

Clicked question 21 radio button (option c) at (353, 443) on input[name="q21"][value="c"]
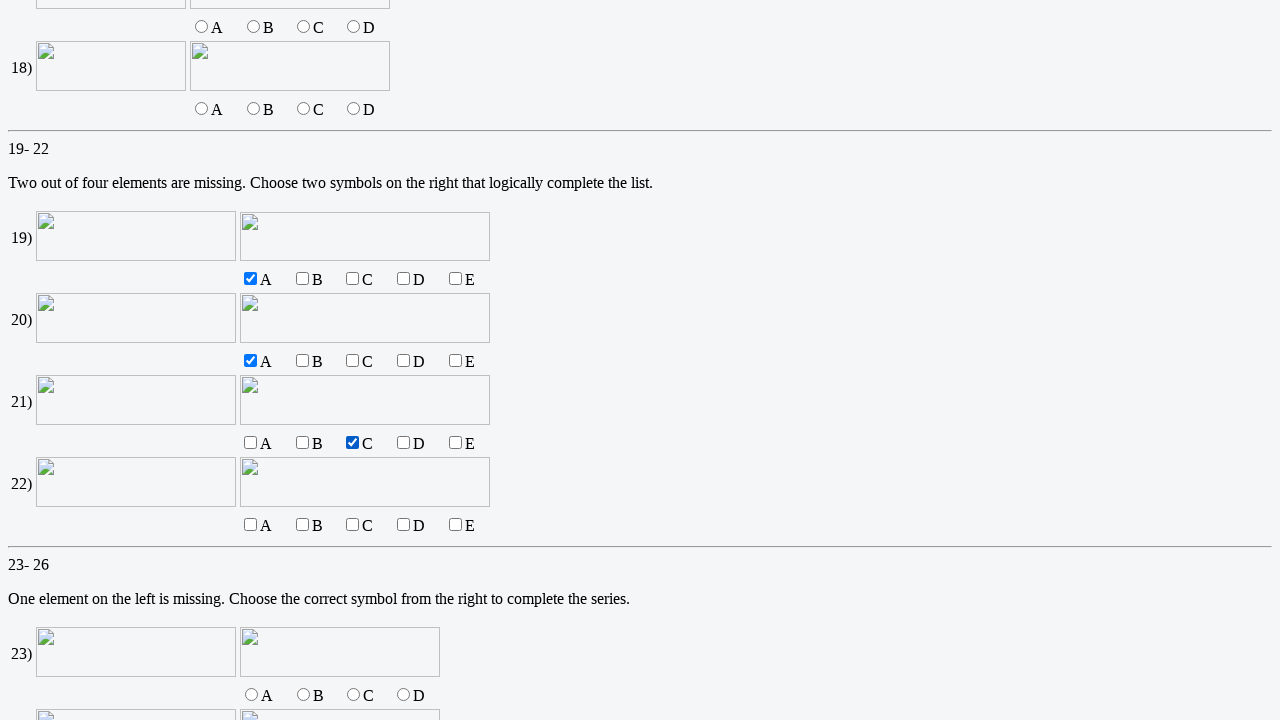

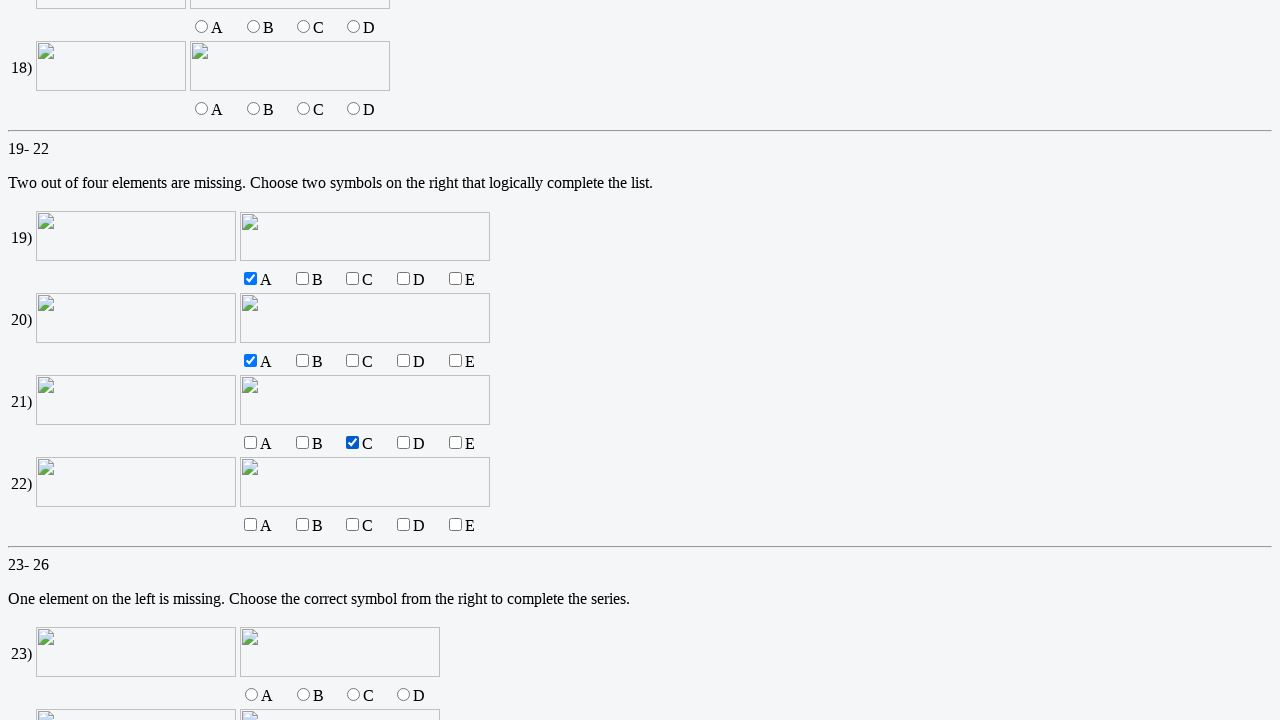